Tests iframe switching functionality by navigating to jQuery UI selectable demo, switching to the demo iframe, clicking an item, then switching back to default content and clicking on Draggable link

Starting URL: https://jqueryui.com/selectable/

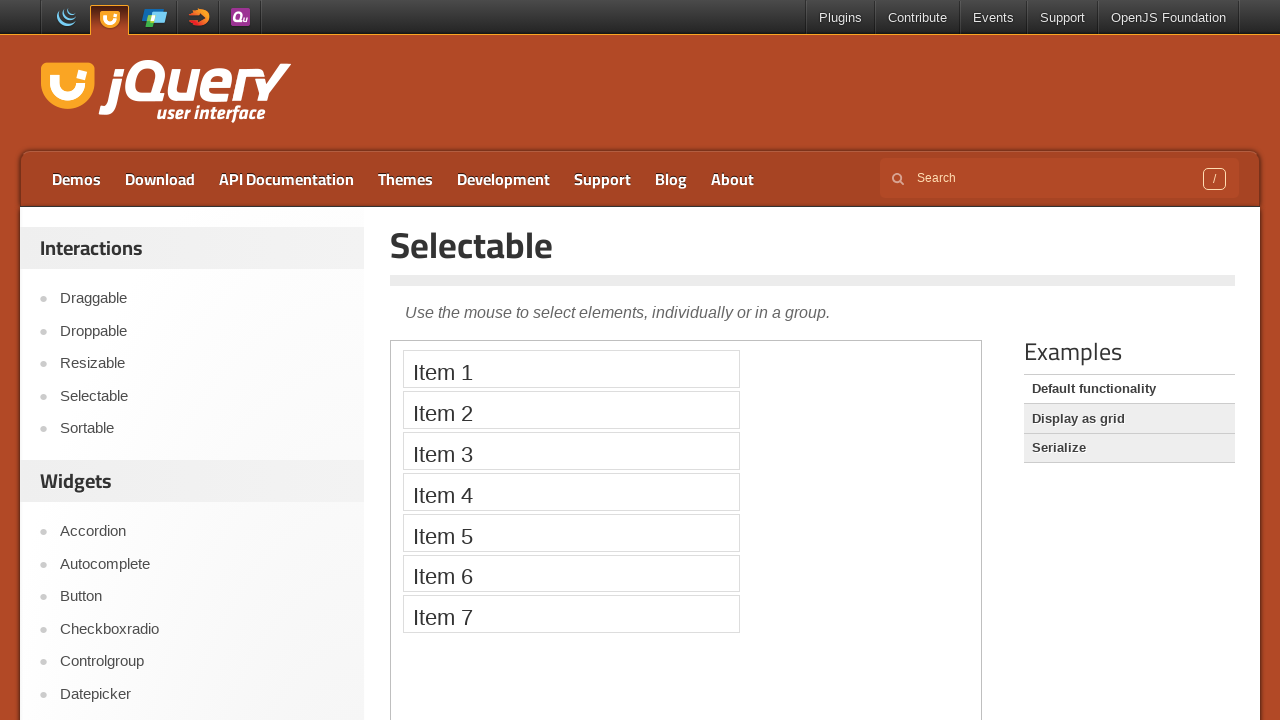

Located demo iframe
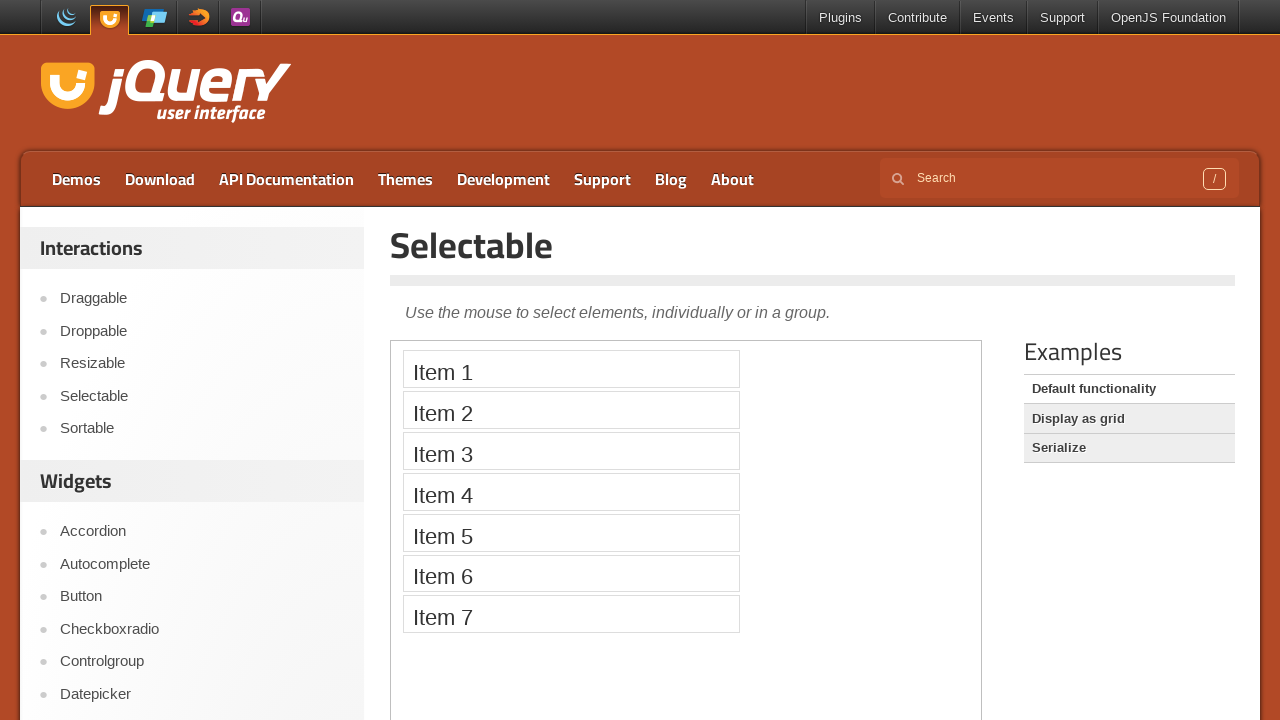

Clicked on Item 1 within the demo iframe at (571, 369) on iframe.demo-frame >> internal:control=enter-frame >> xpath=//li[normalize-space(
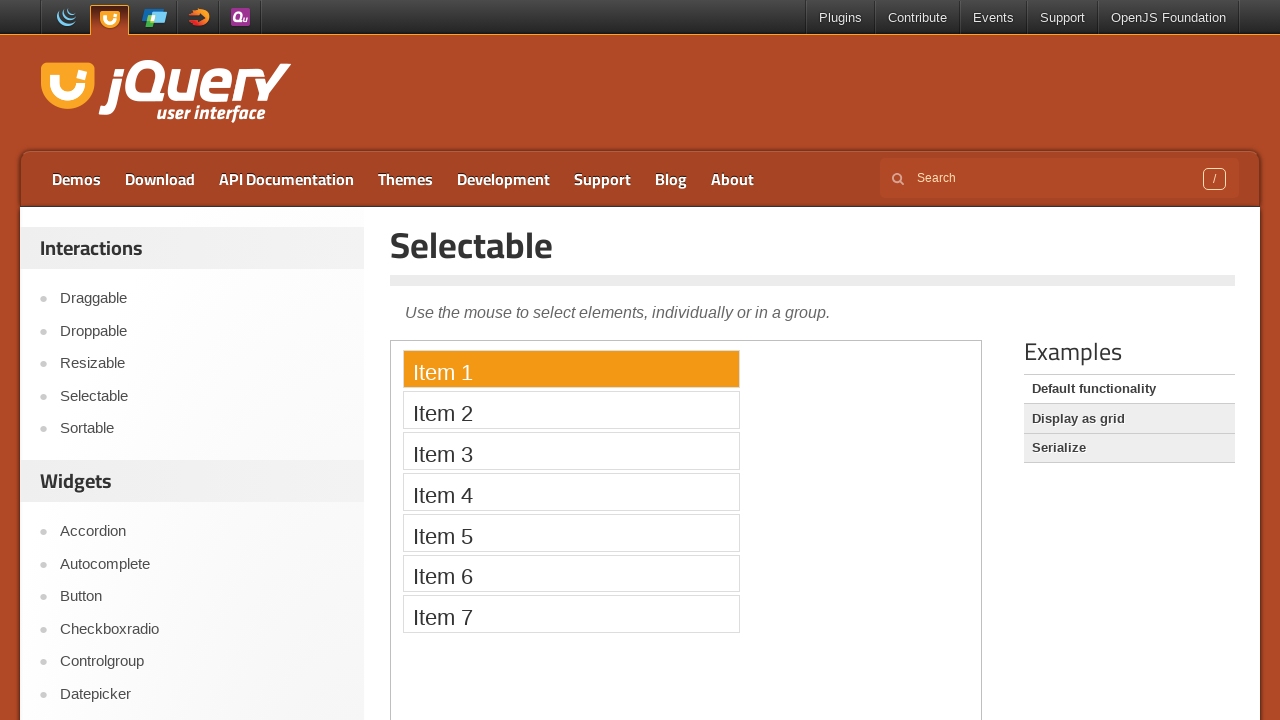

Switched back to default content and clicked on Draggable link at (202, 299) on xpath=//a[normalize-space()='Draggable']
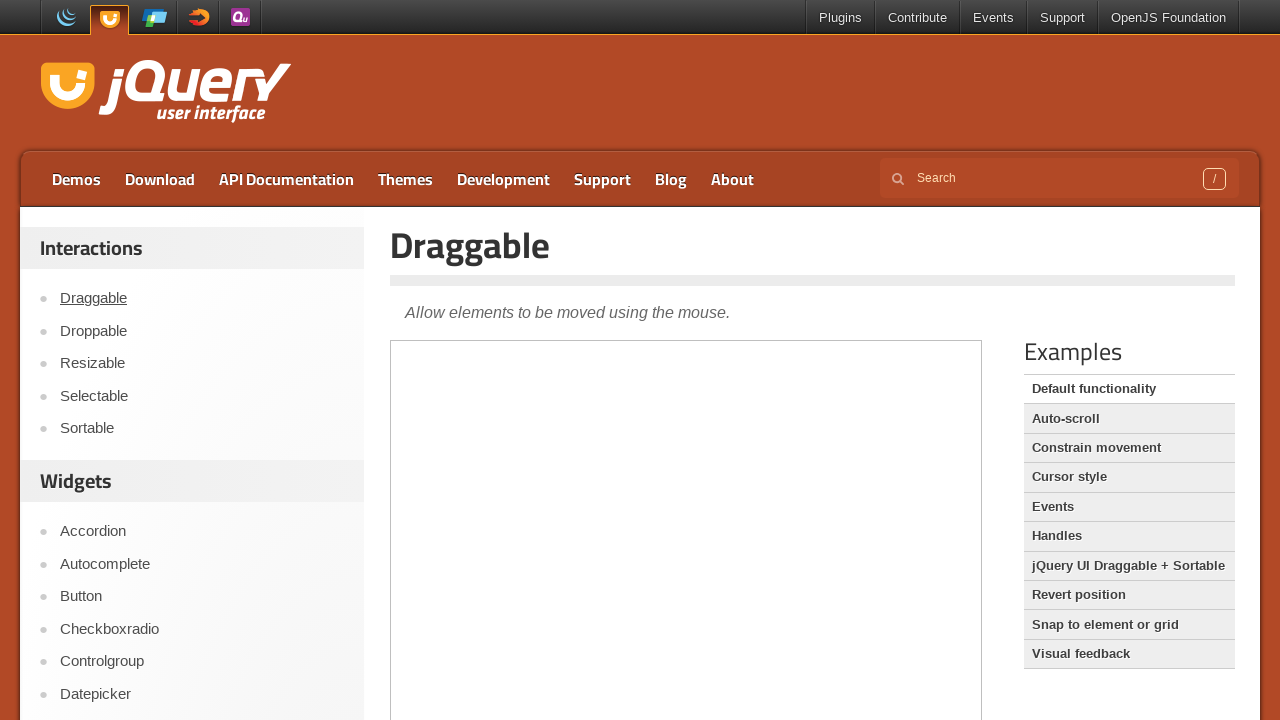

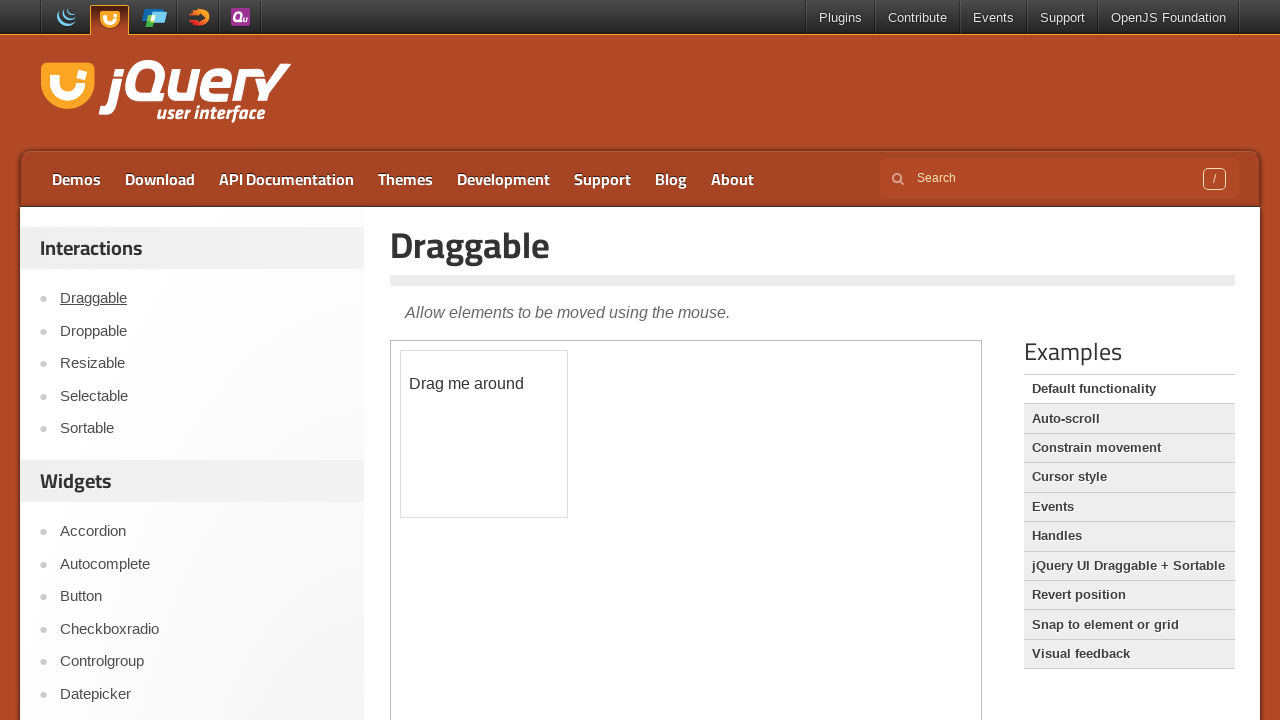